Tests typing text into a field and then selecting all text using Ctrl+A keyboard shortcut

Starting URL: https://www.selenium.dev/selenium/web/mouse_interaction.html

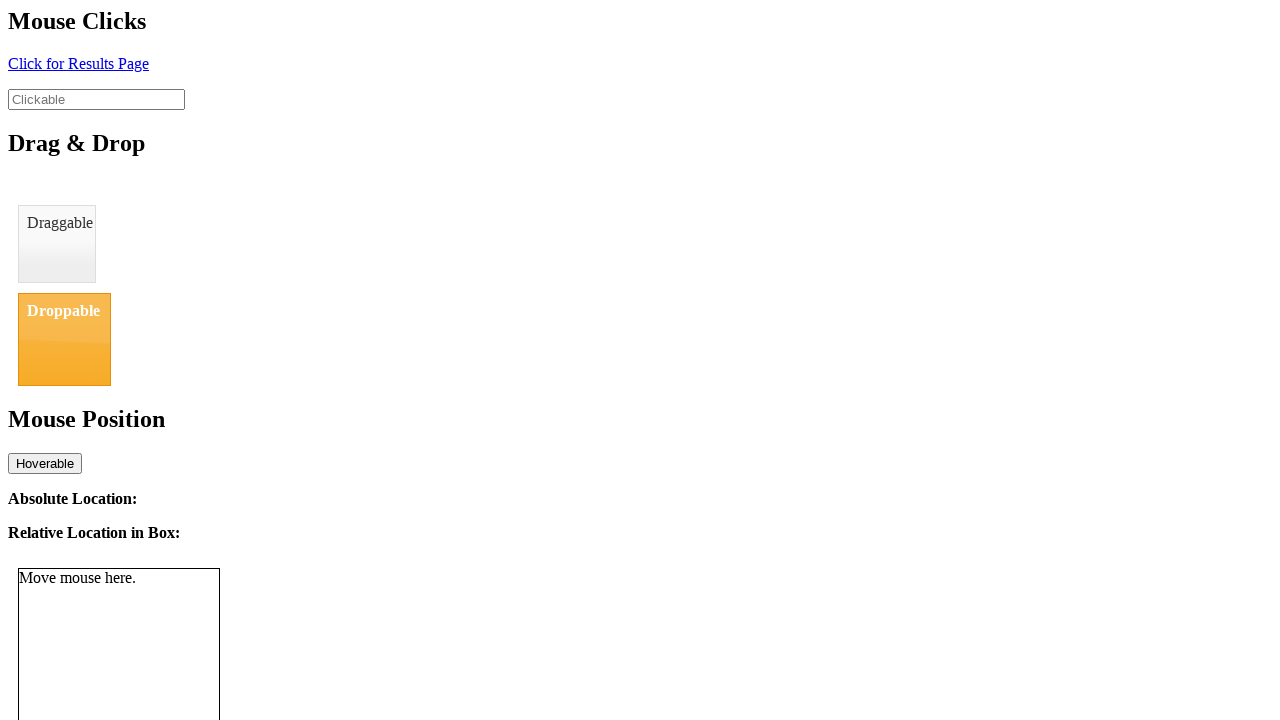

Navigated to mouse interaction test page
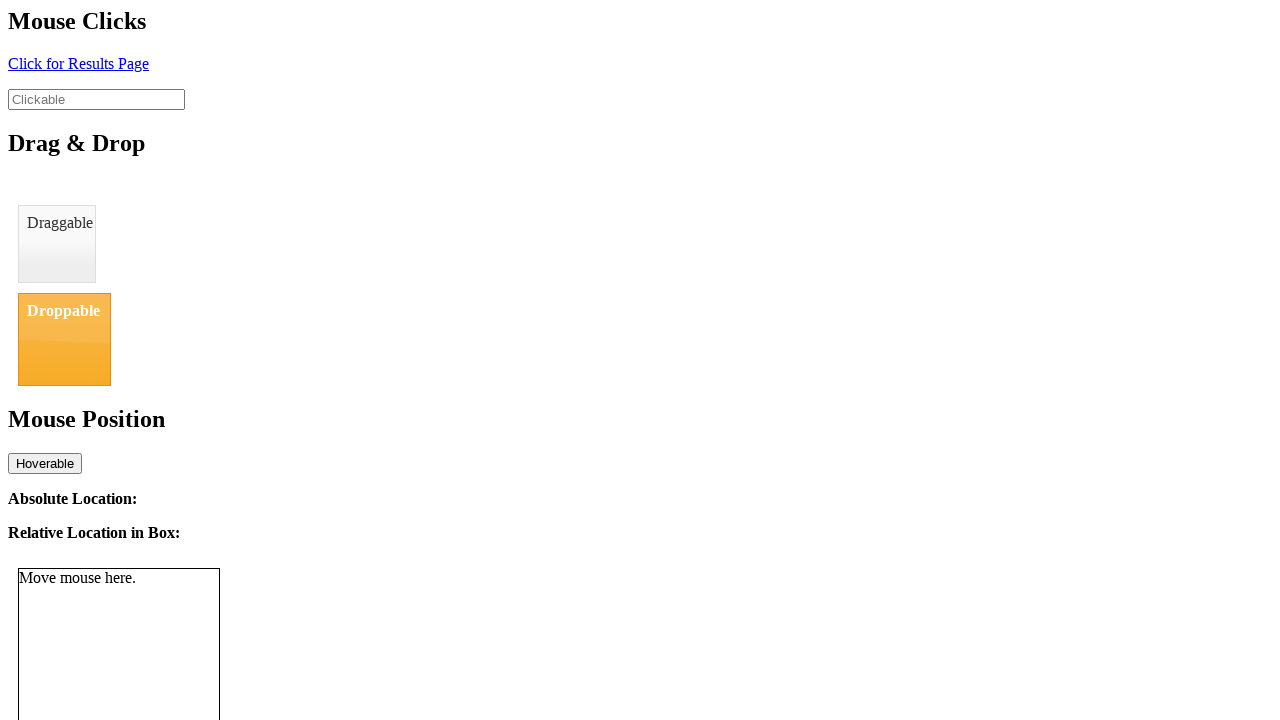

Filled clickable field with 'Example' text on #clickable
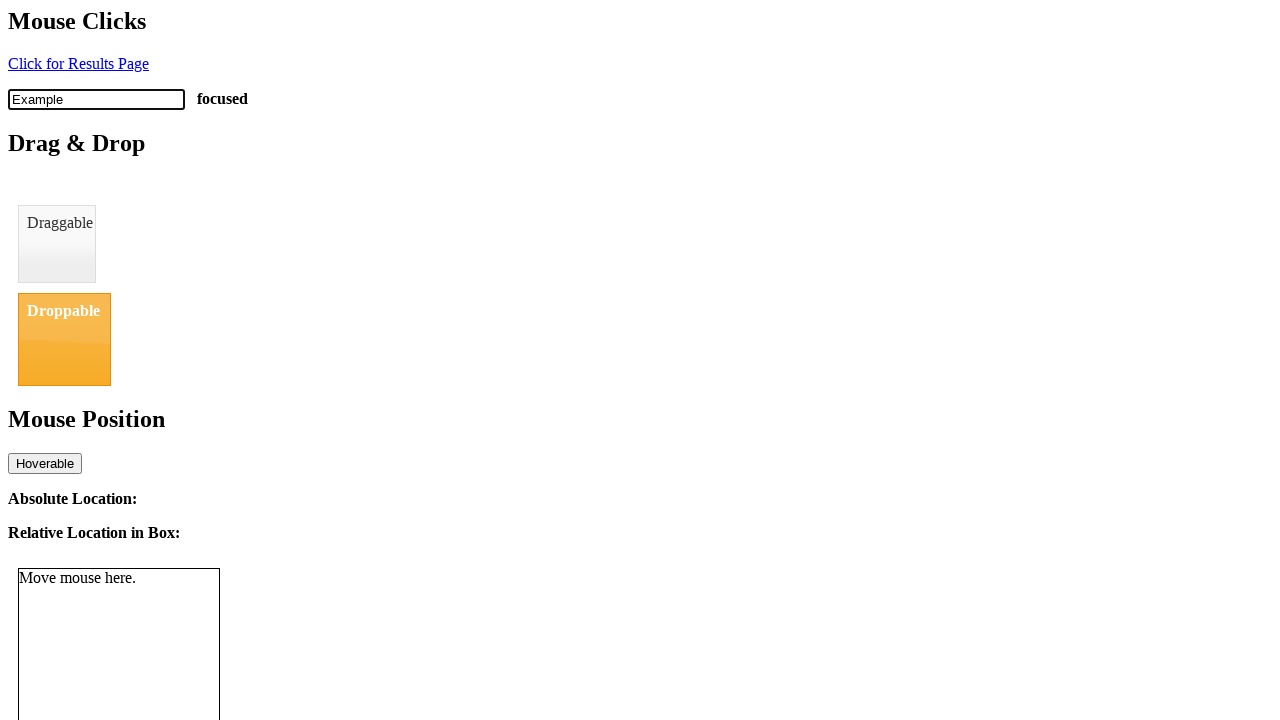

Selected all text in field using Ctrl+A keyboard shortcut
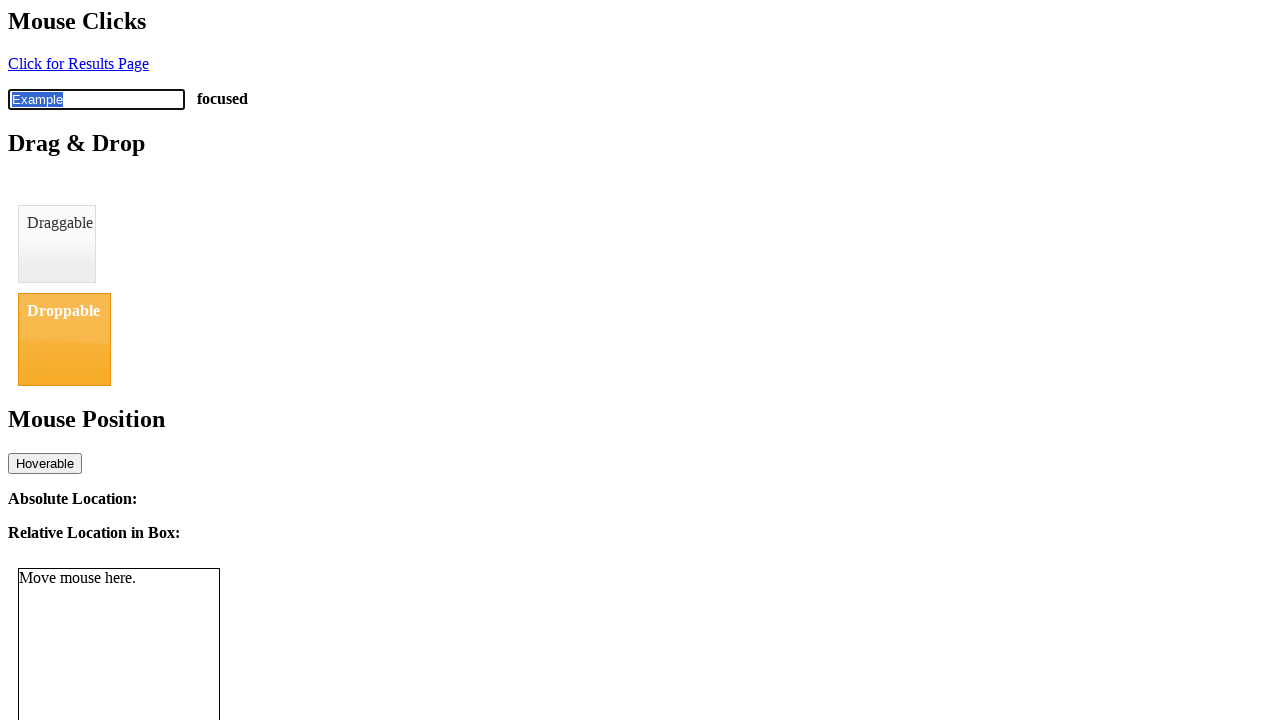

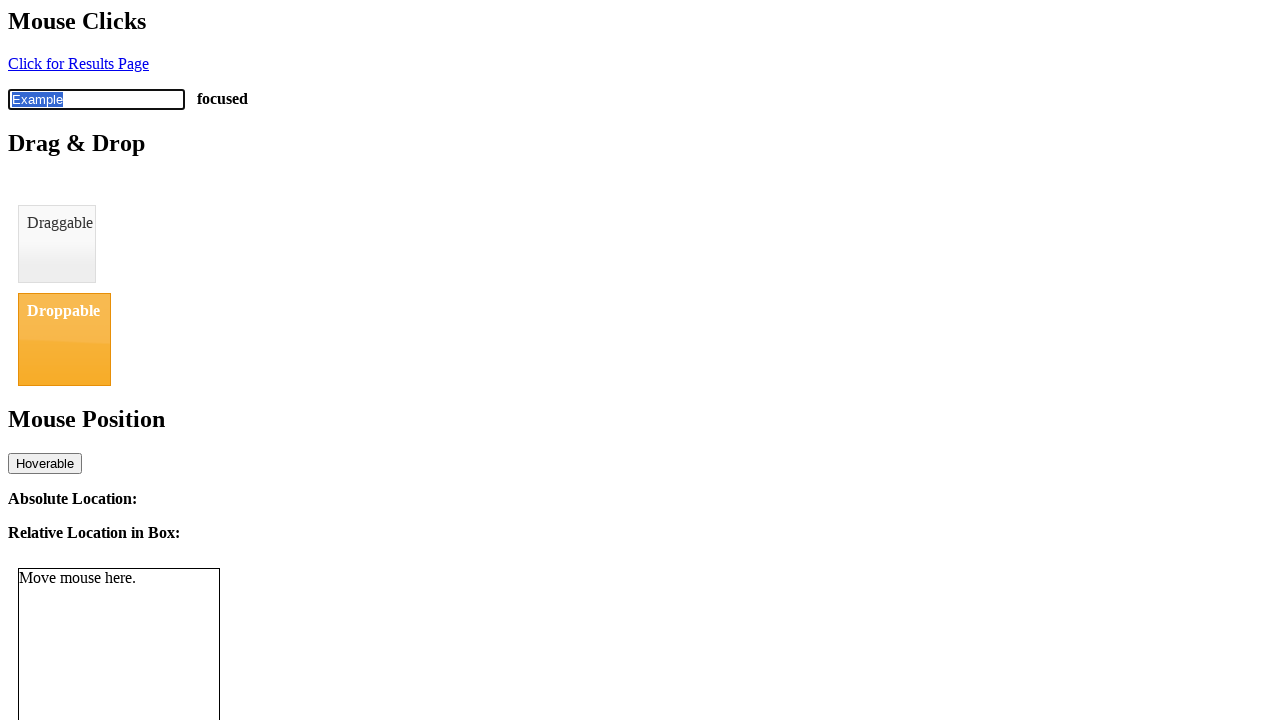